Navigates to the Demoblaze demo store and verifies that product listings are displayed on the homepage.

Starting URL: https://www.demoblaze.com/index.html

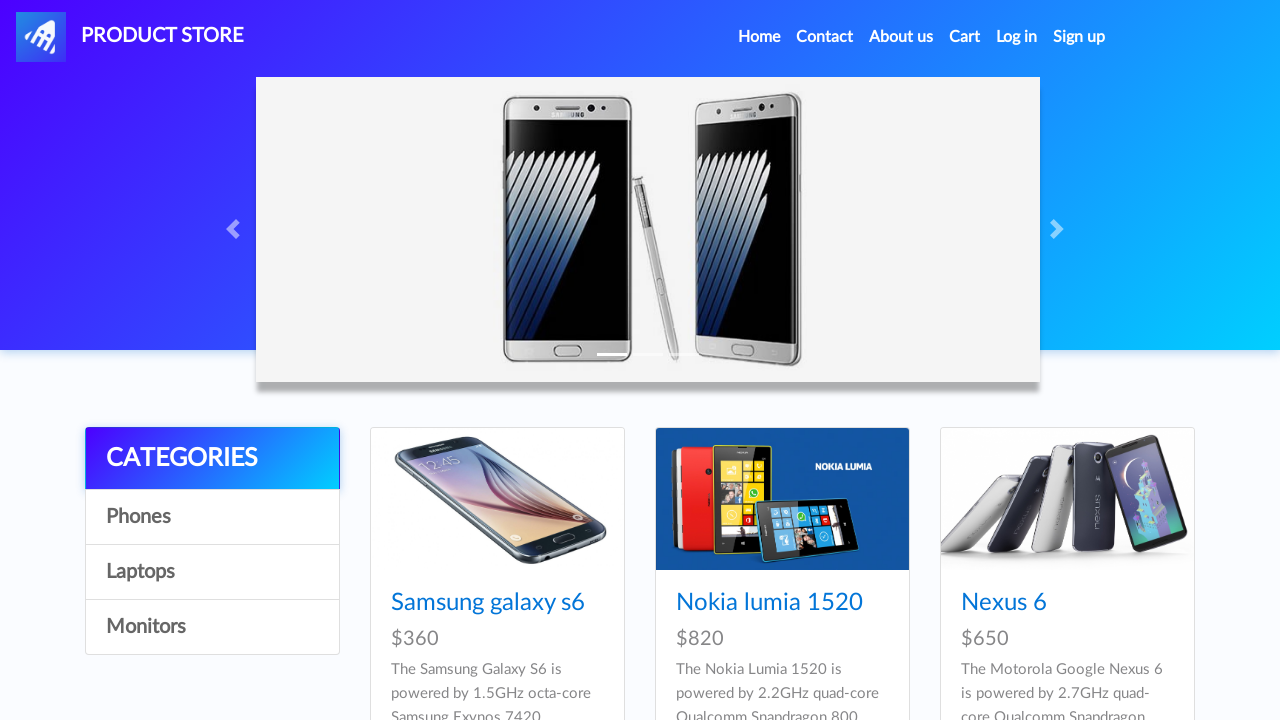

Navigated to Demoblaze homepage
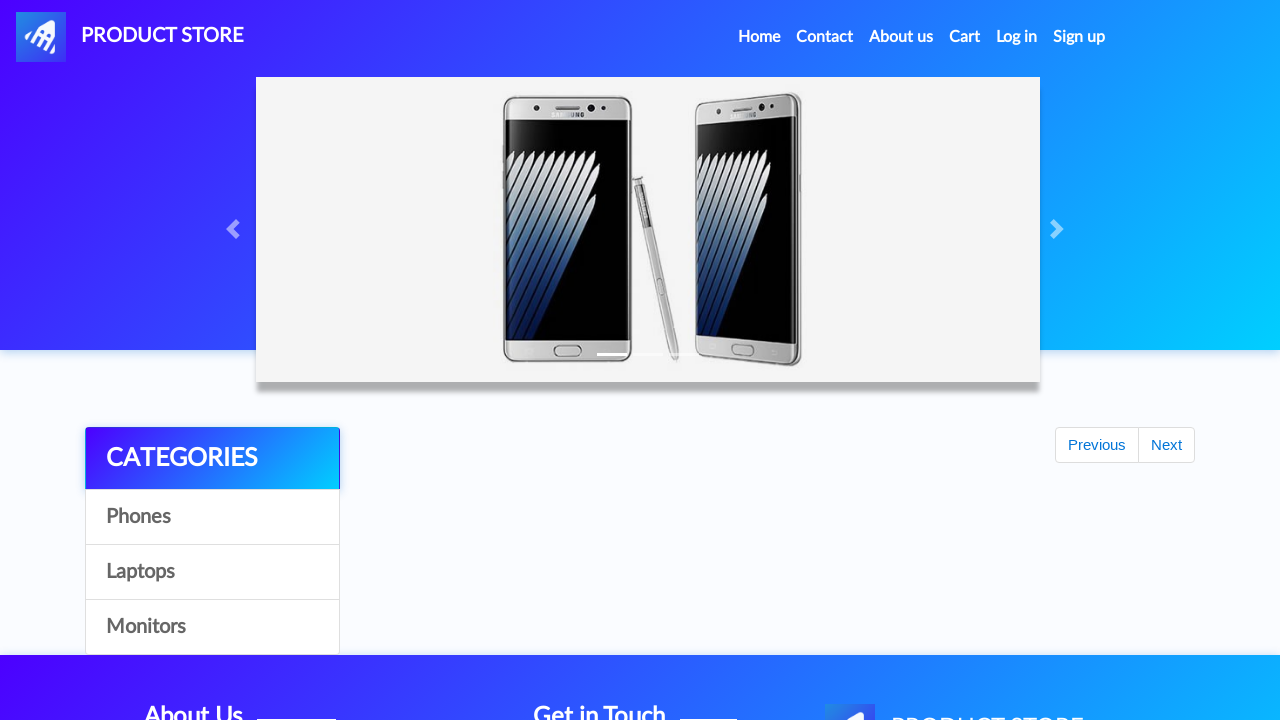

Product listings loaded on the page
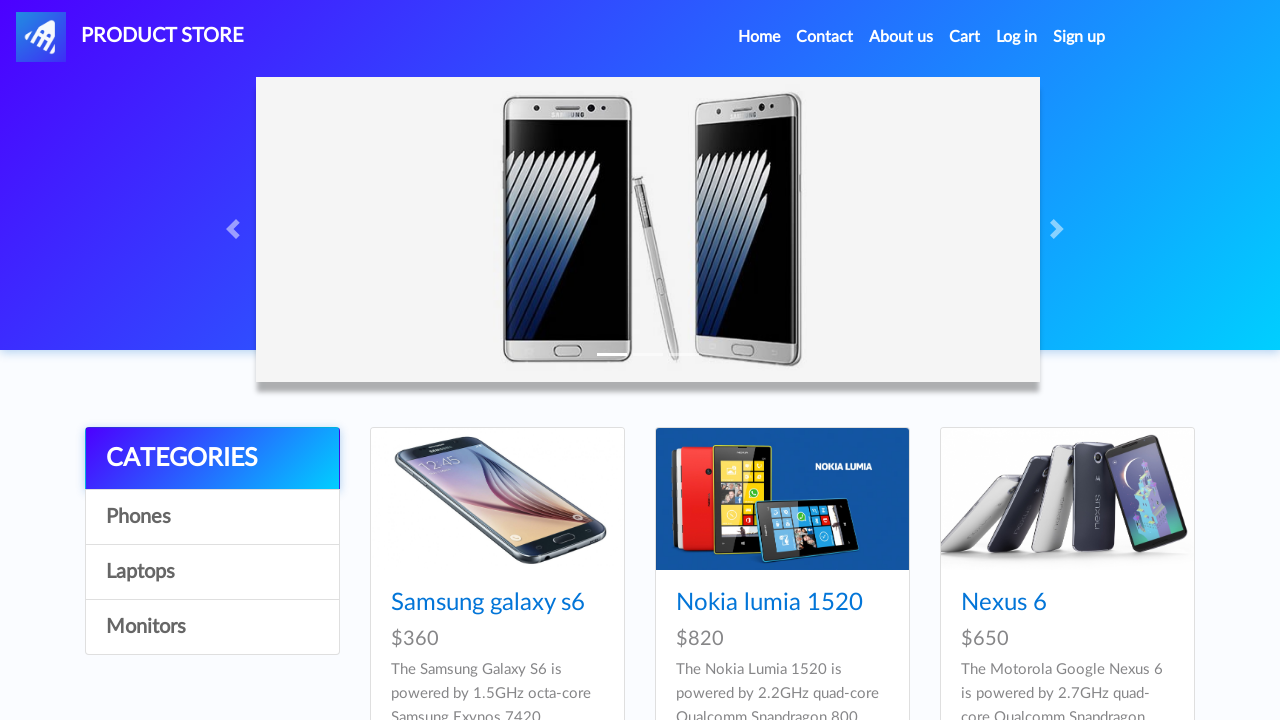

Located product elements on the page
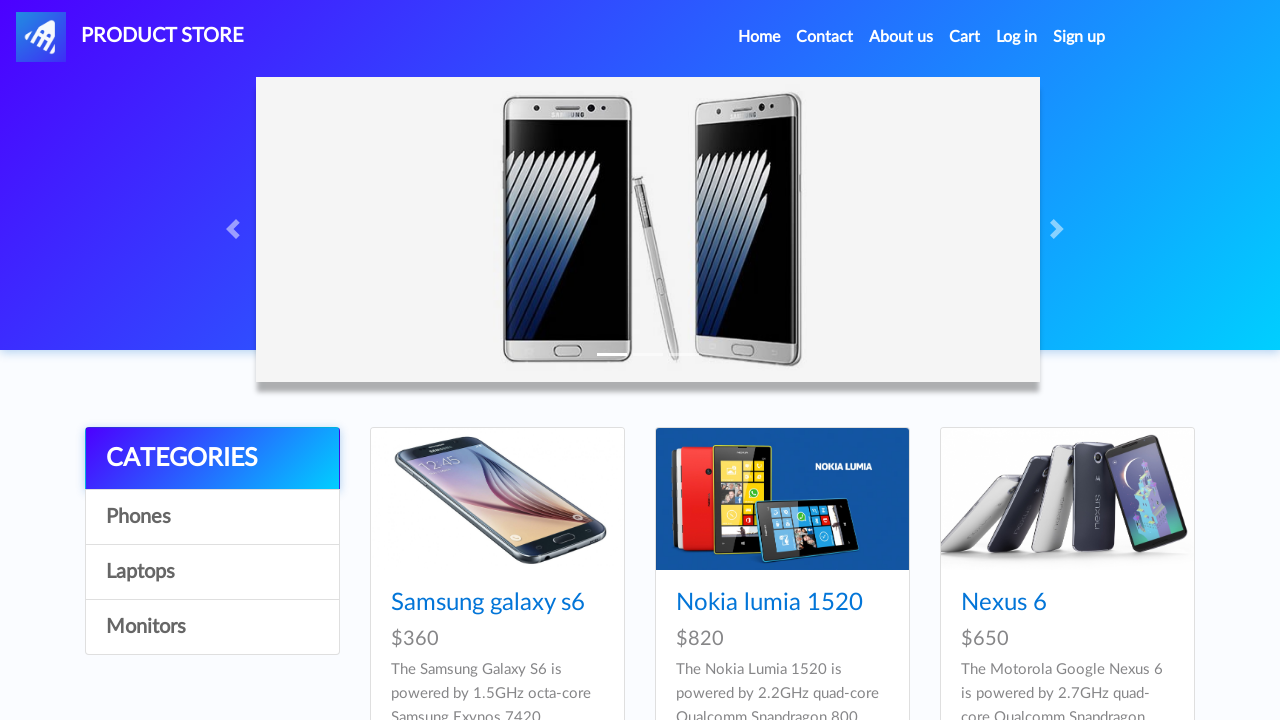

Verified that products are displayed on the homepage
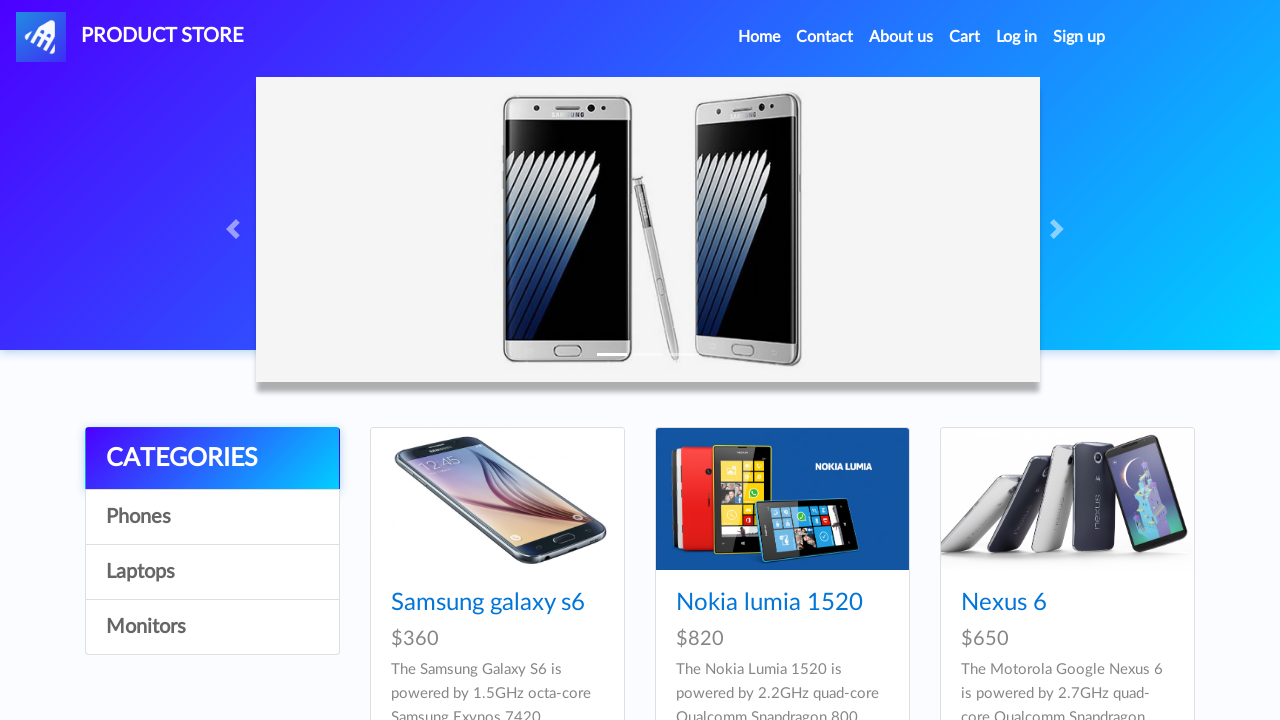

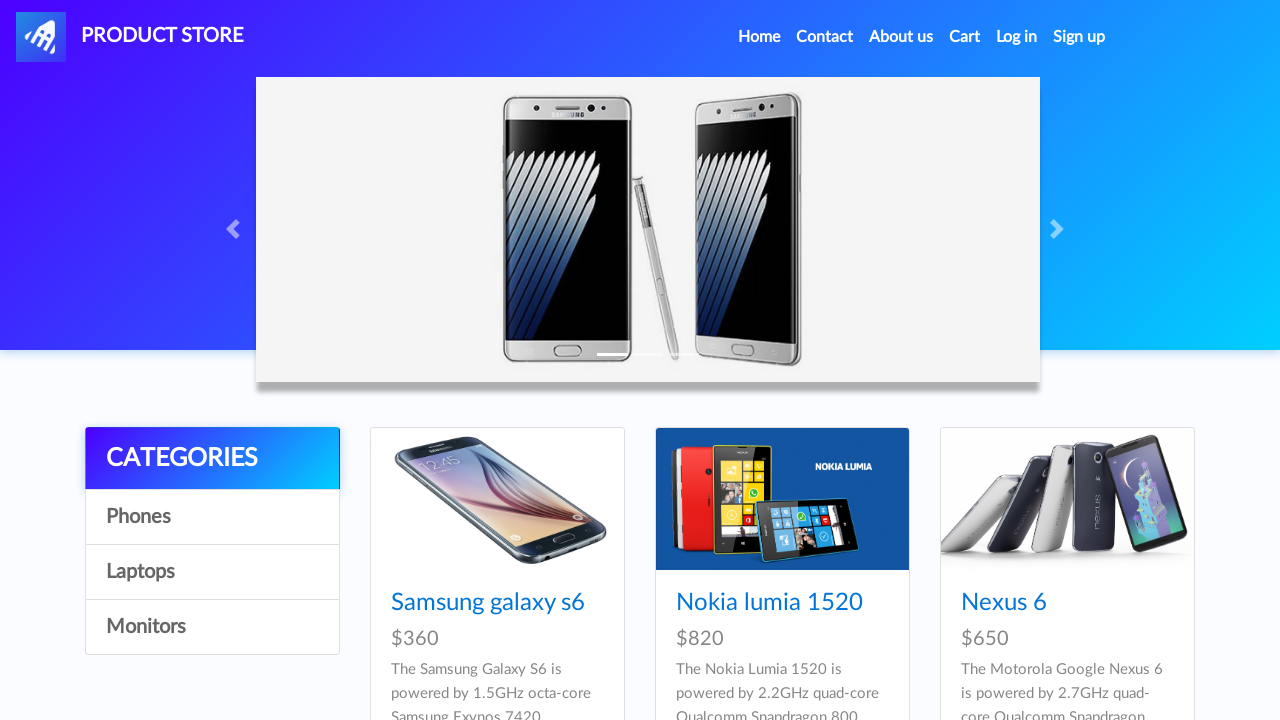